Tests dropdown select functionality on LambdaTest Selenium Playground by locating a dropdown element and selecting an option by visible text.

Starting URL: https://www.lambdatest.com/selenium-playground/select-dropdown-demo

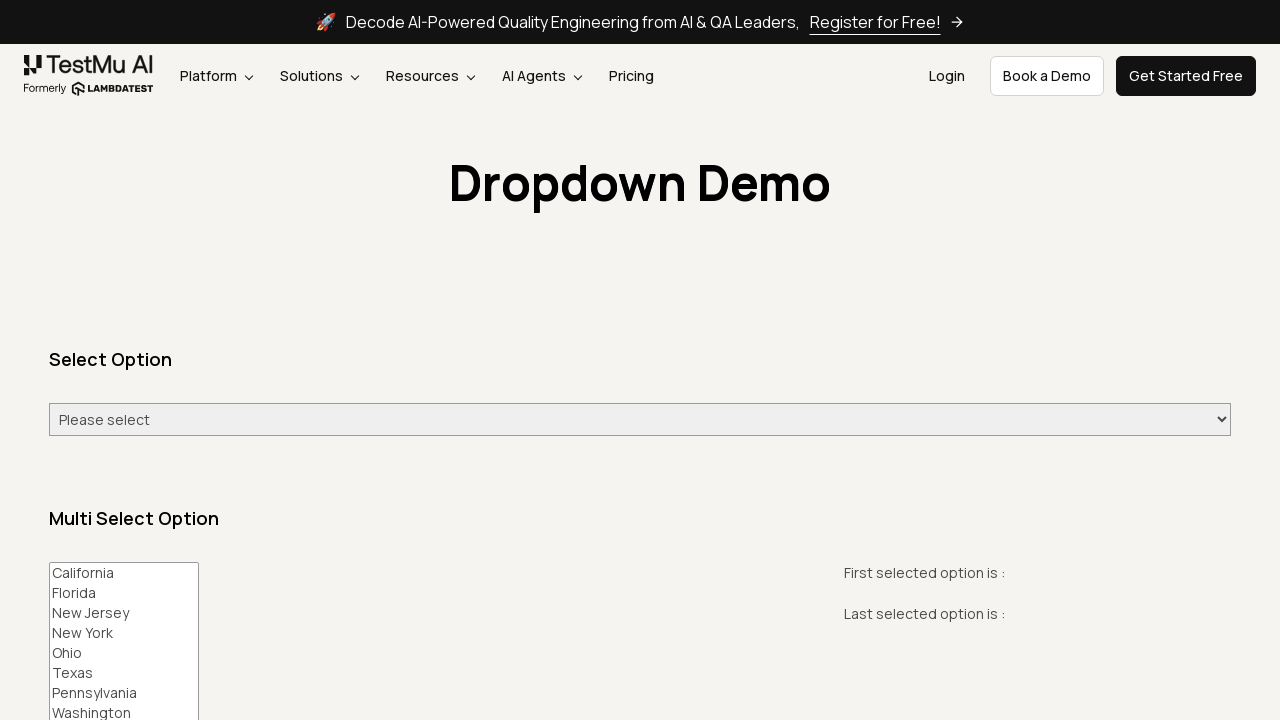

Navigated to LambdaTest Selenium Playground select dropdown demo page
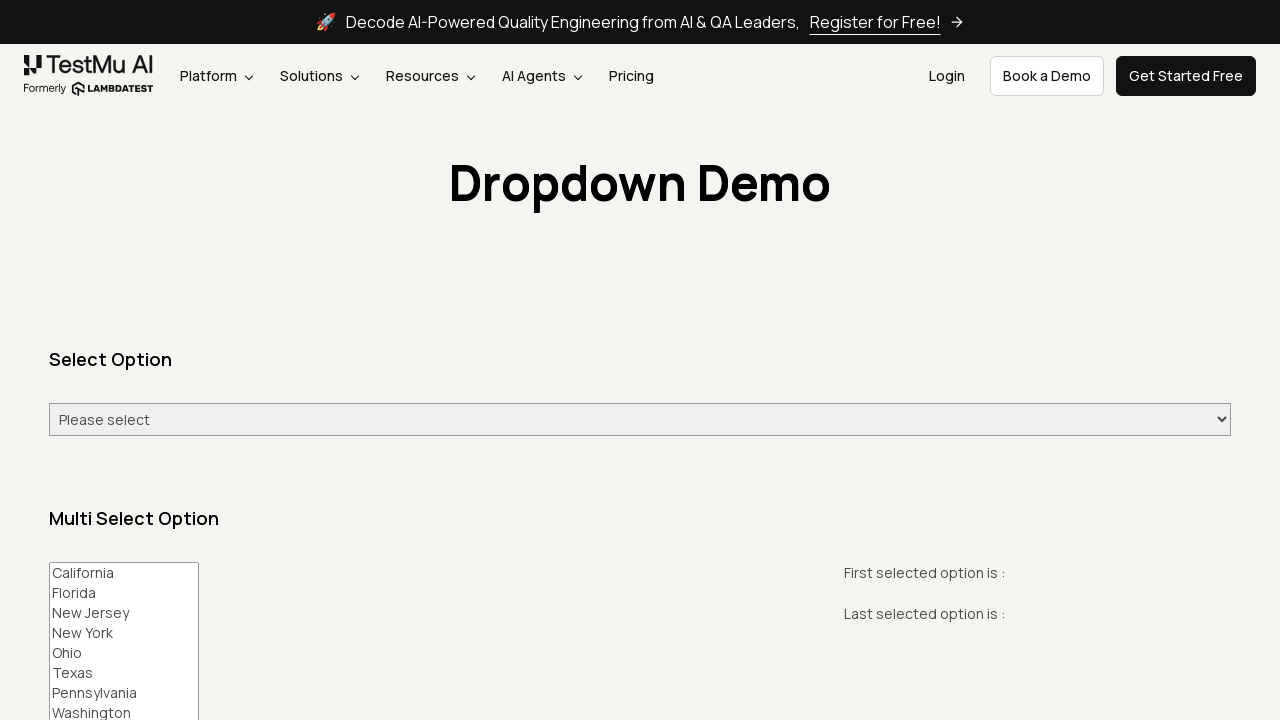

Dropdown element #select-demo became visible
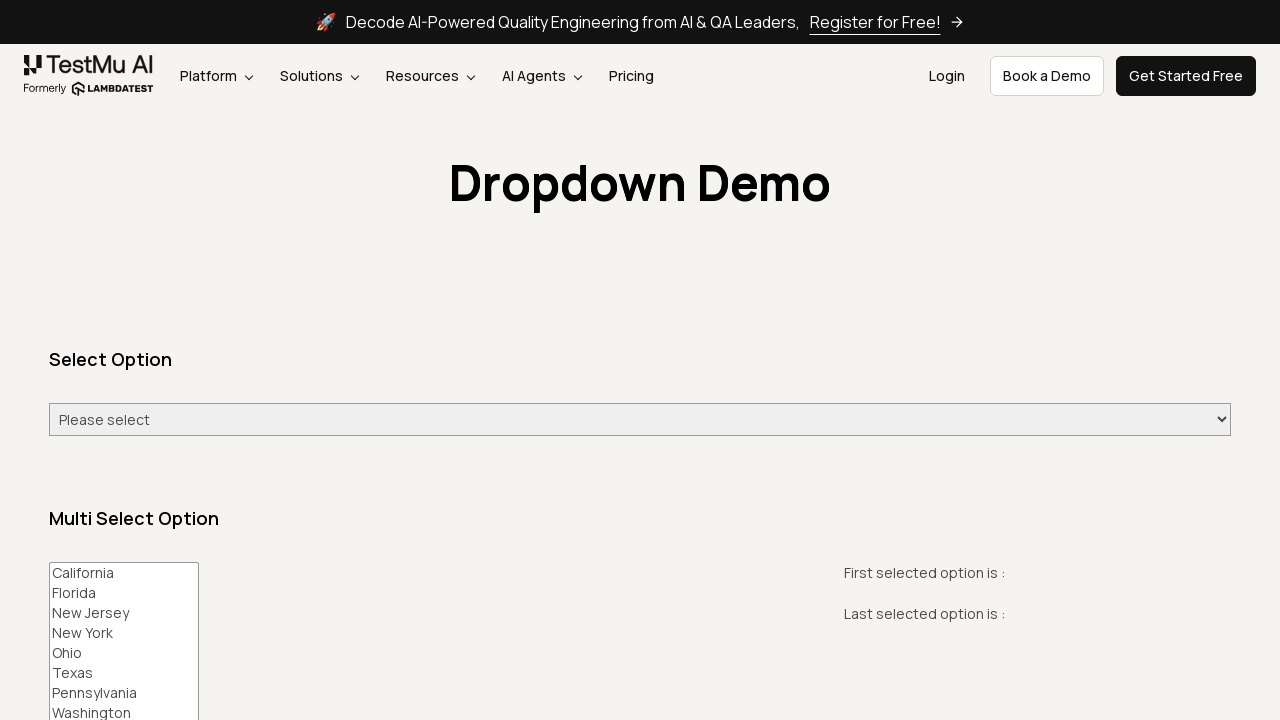

Selected 'Sunday' from dropdown #select-demo on #select-demo
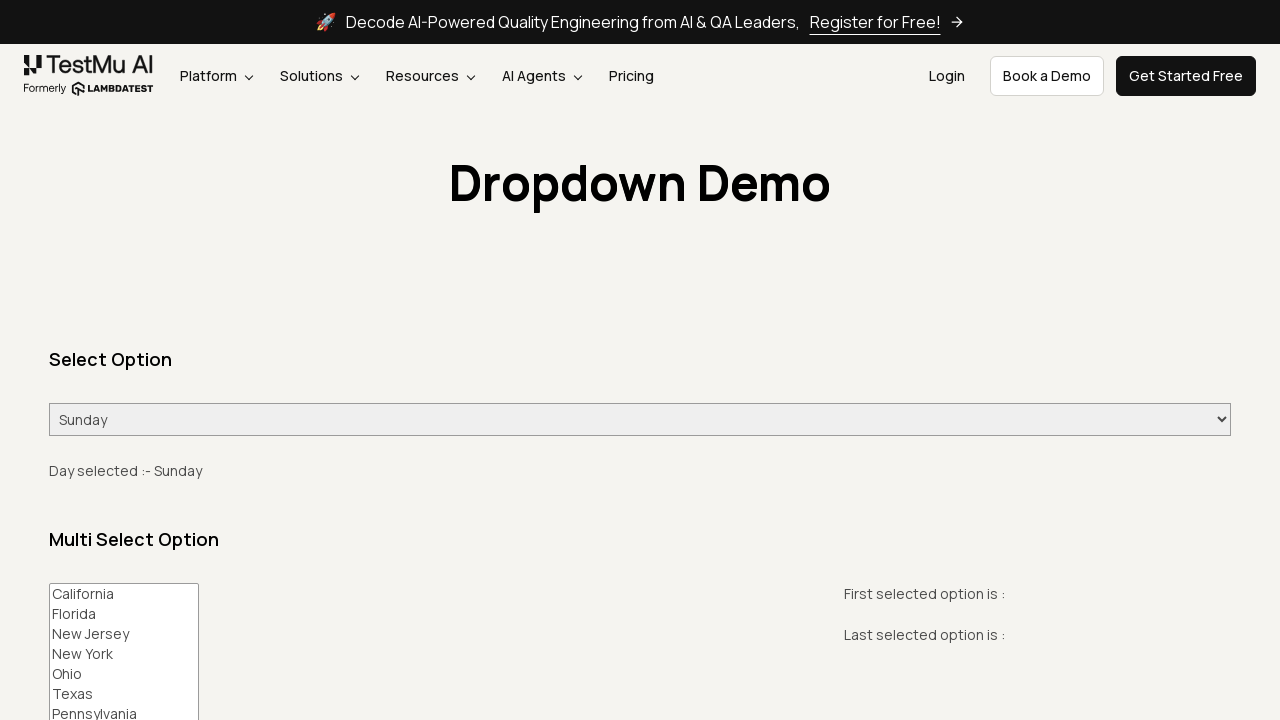

Selected 'Sunday' from dropdown #select-demo again on #select-demo
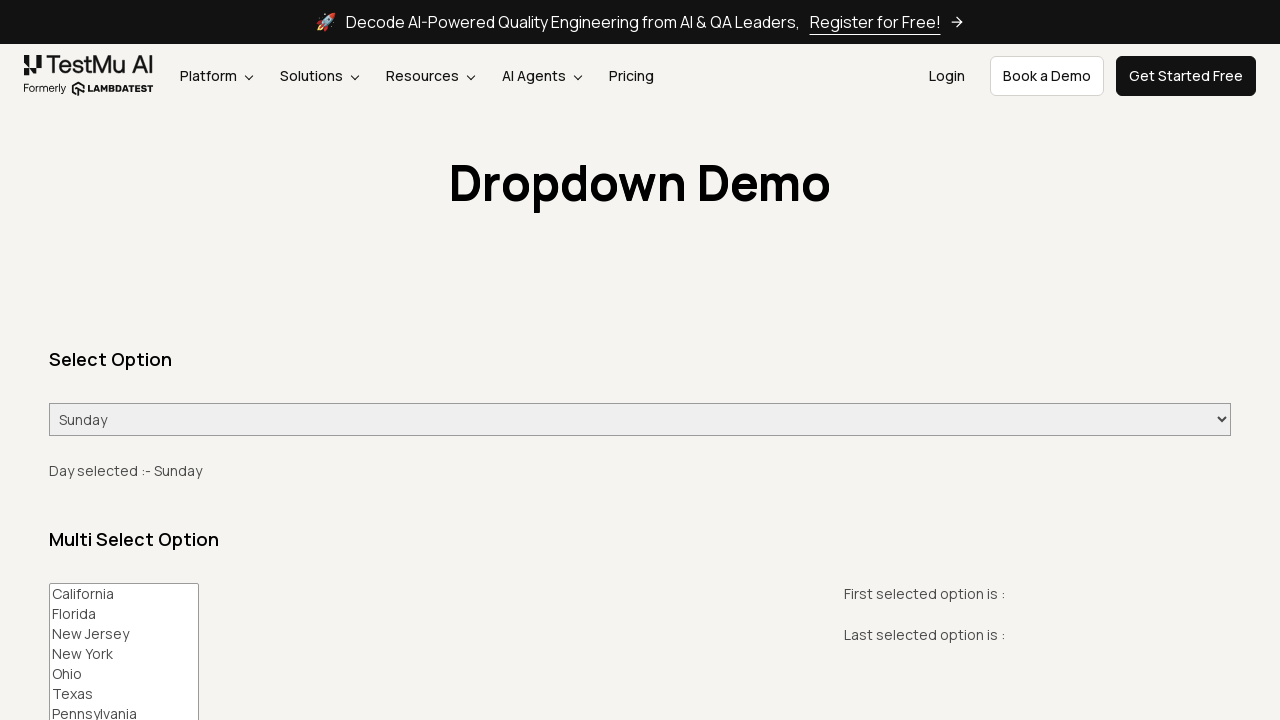

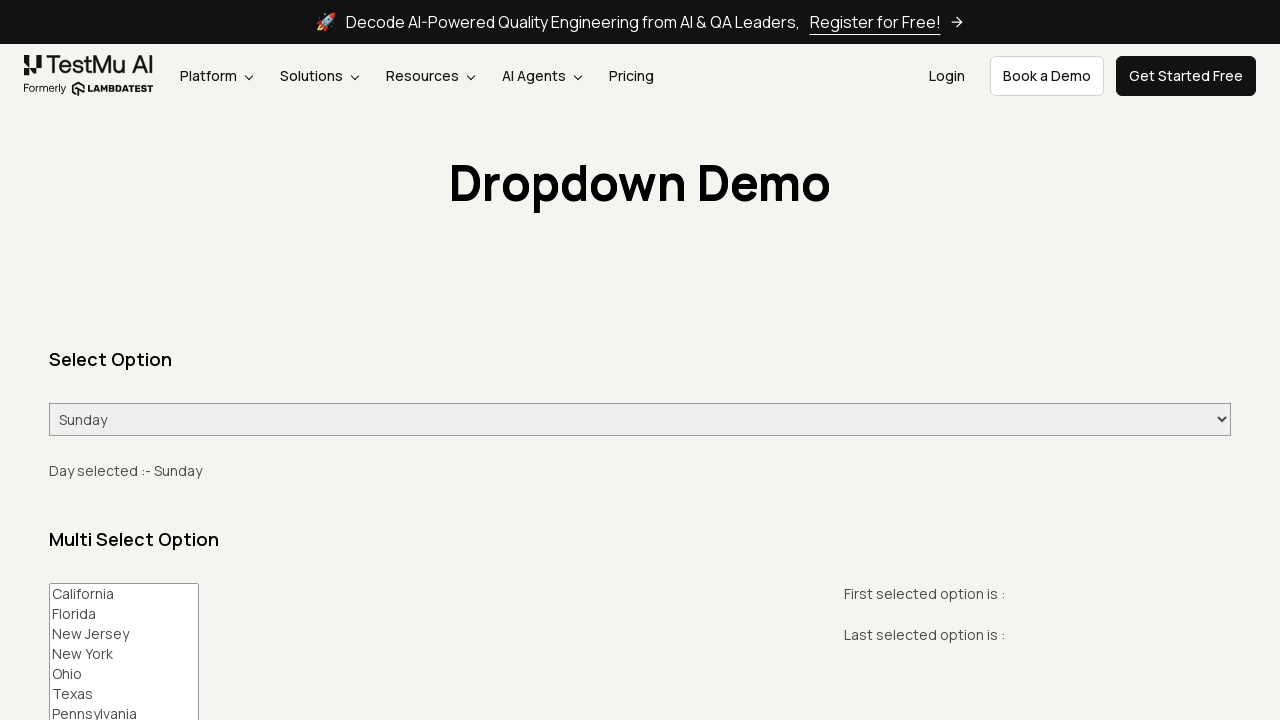